Tests element visibility by checking if various form elements (email input, radio button, education field) are displayed and interacts with them

Starting URL: https://automationfc.github.io/basic-form/index.html

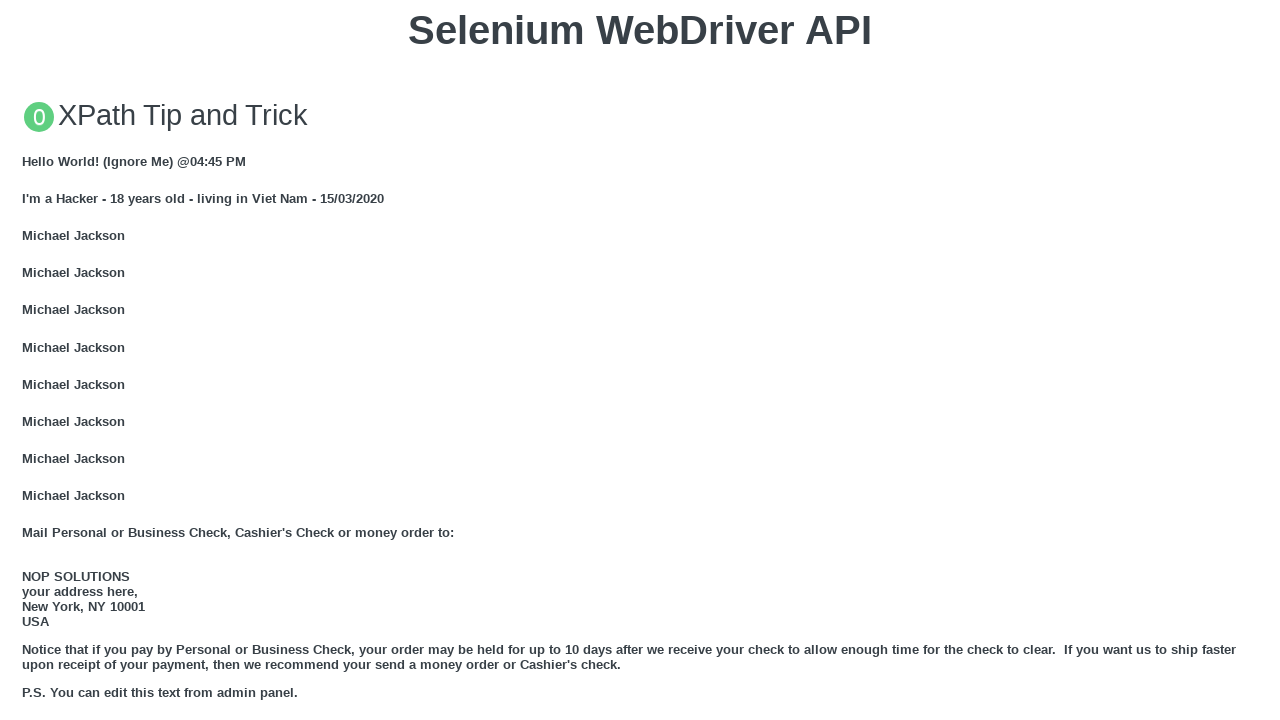

Filled email field with 'Automation Testing' on #mail
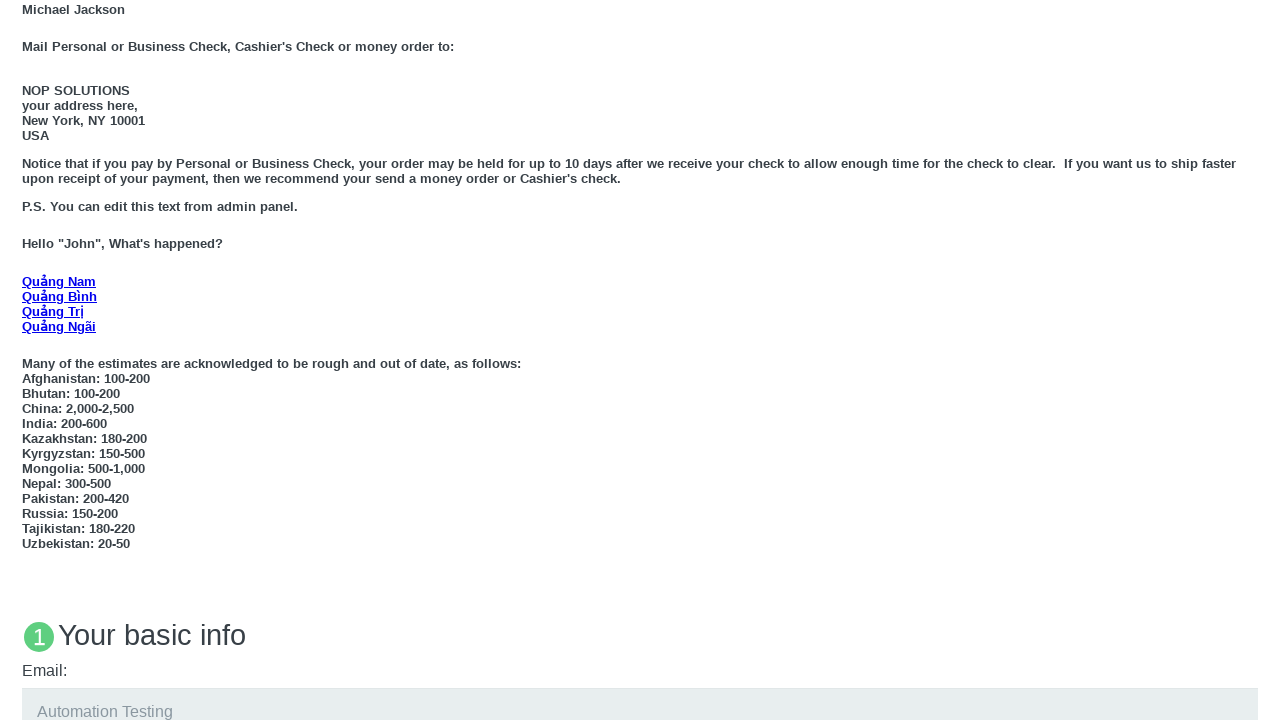

Clicked 'Under 18' radio button at (76, 360) on xpath=//label[text()='Under 18']
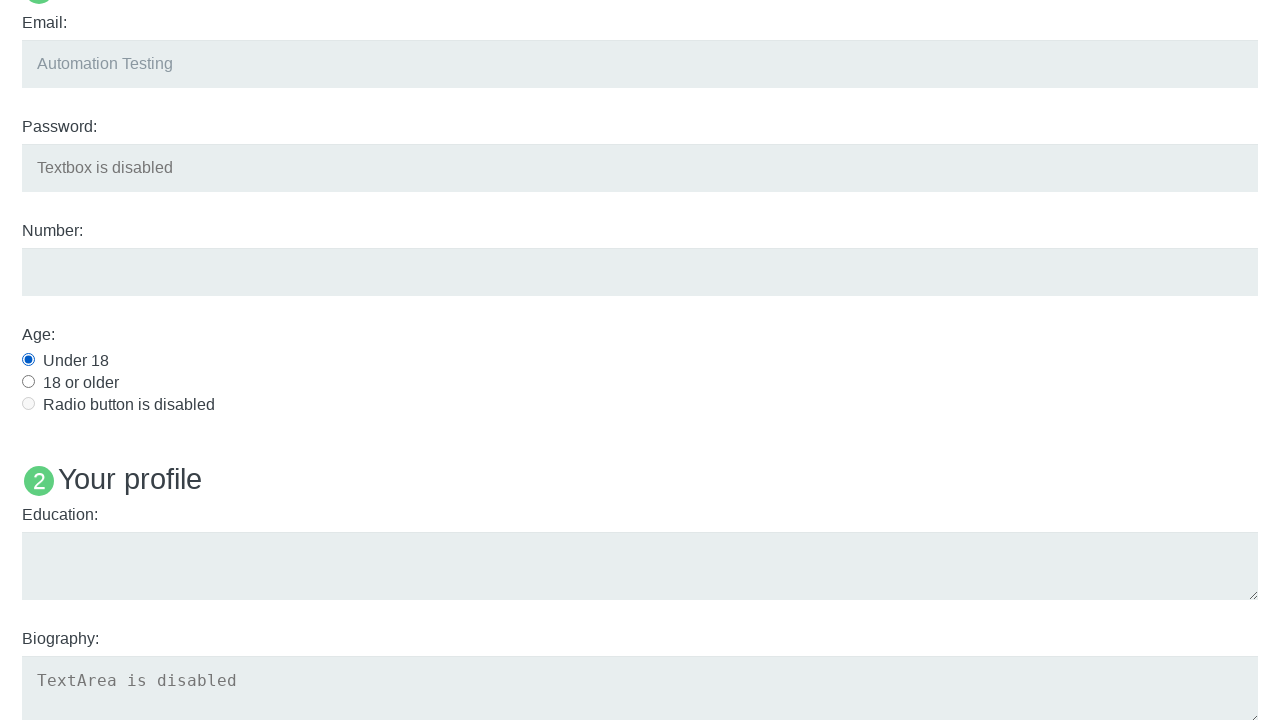

Filled education field with 'Automation Testing' on #edu
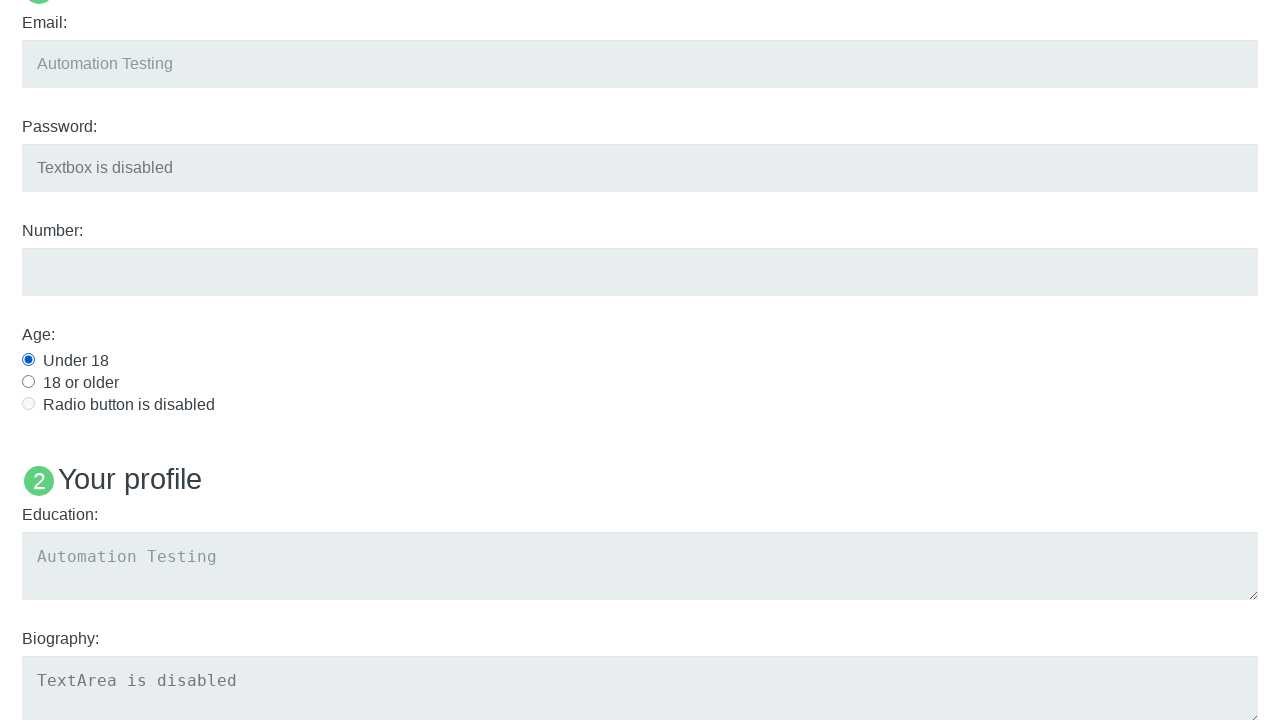

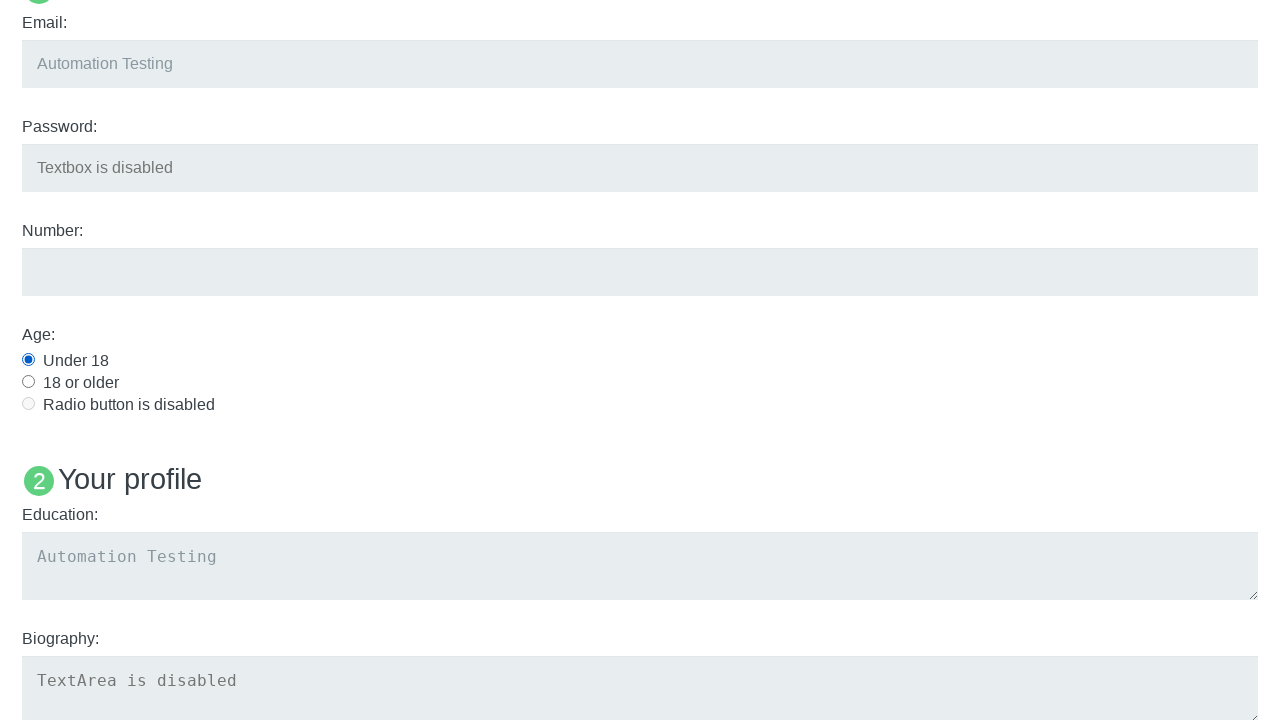